Tests dropdown functionality by clicking on a multi-selection dropdown, iterating through dropdown elements, and selecting "choice 6" from the list

Starting URL: https://www.jqueryscript.net/demo/Drop-Down-Combo-Tree/

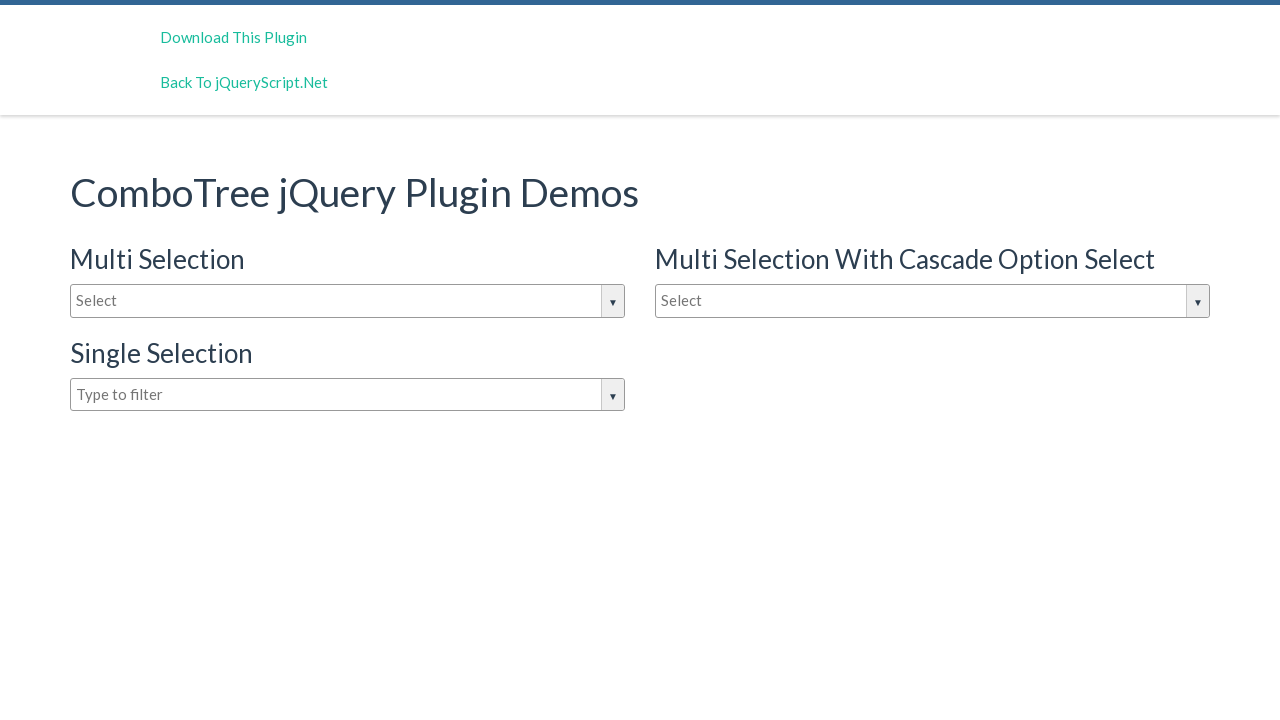

Clicked on multi-selection dropdown to open it at (348, 301) on input#justAnInputBox
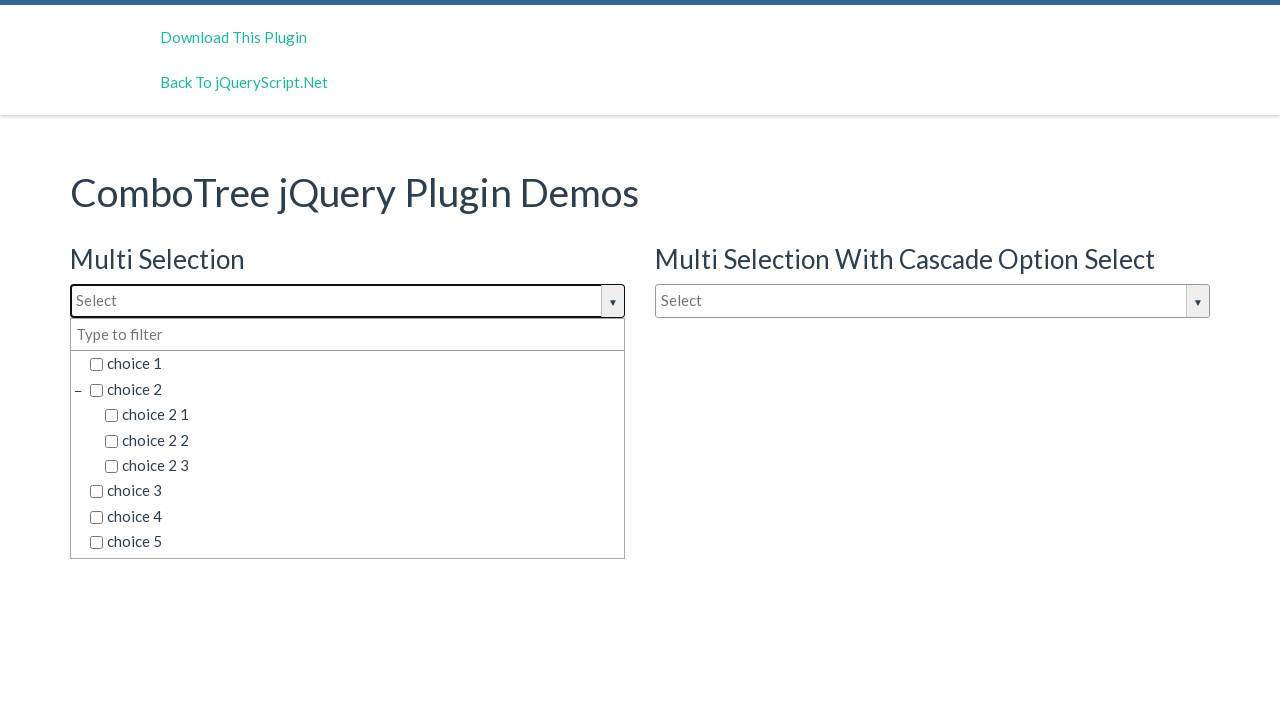

Dropdown items became visible
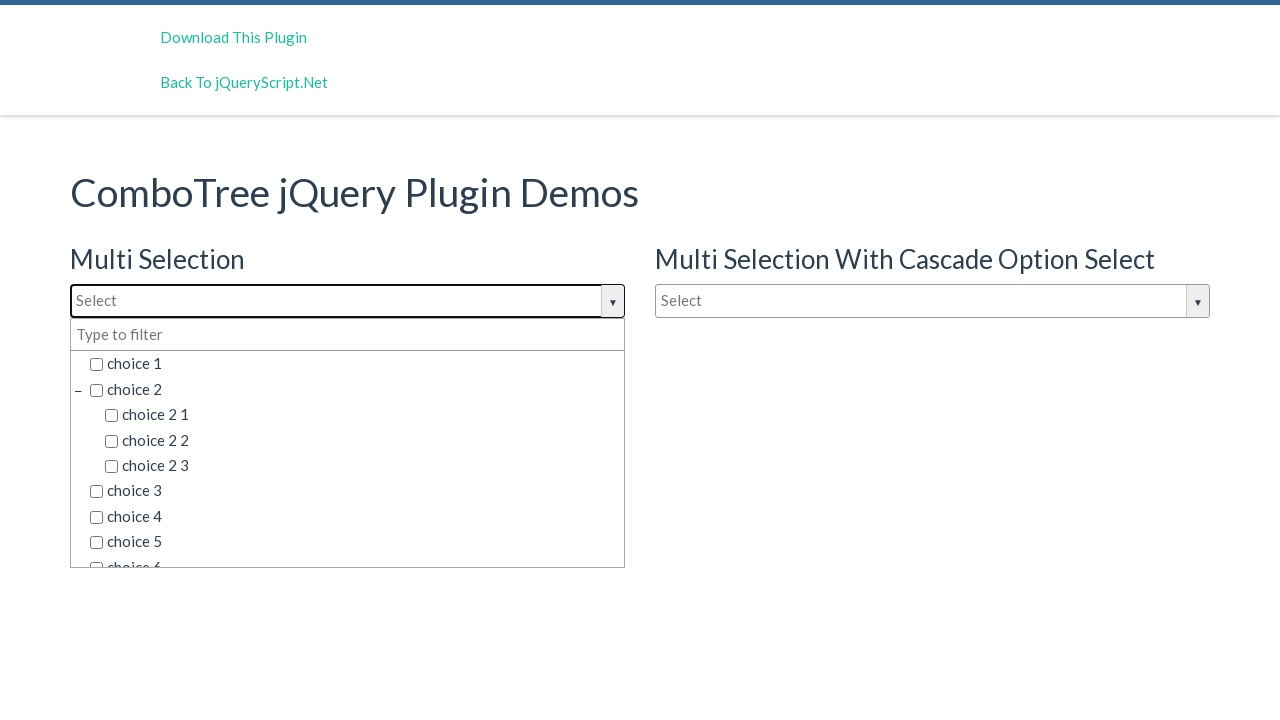

Retrieved all dropdown elements
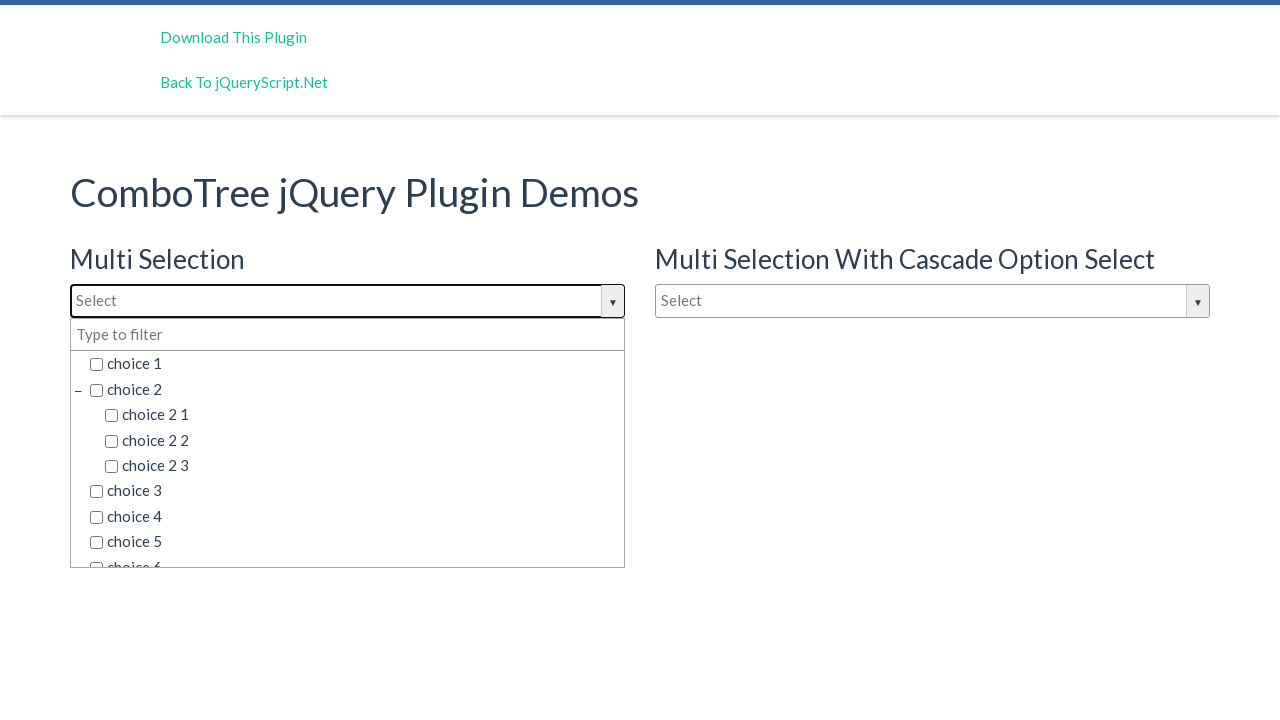

Selected 'choice 6' from dropdown at (355, 554) on span.comboTreeItemTitle >> nth=8
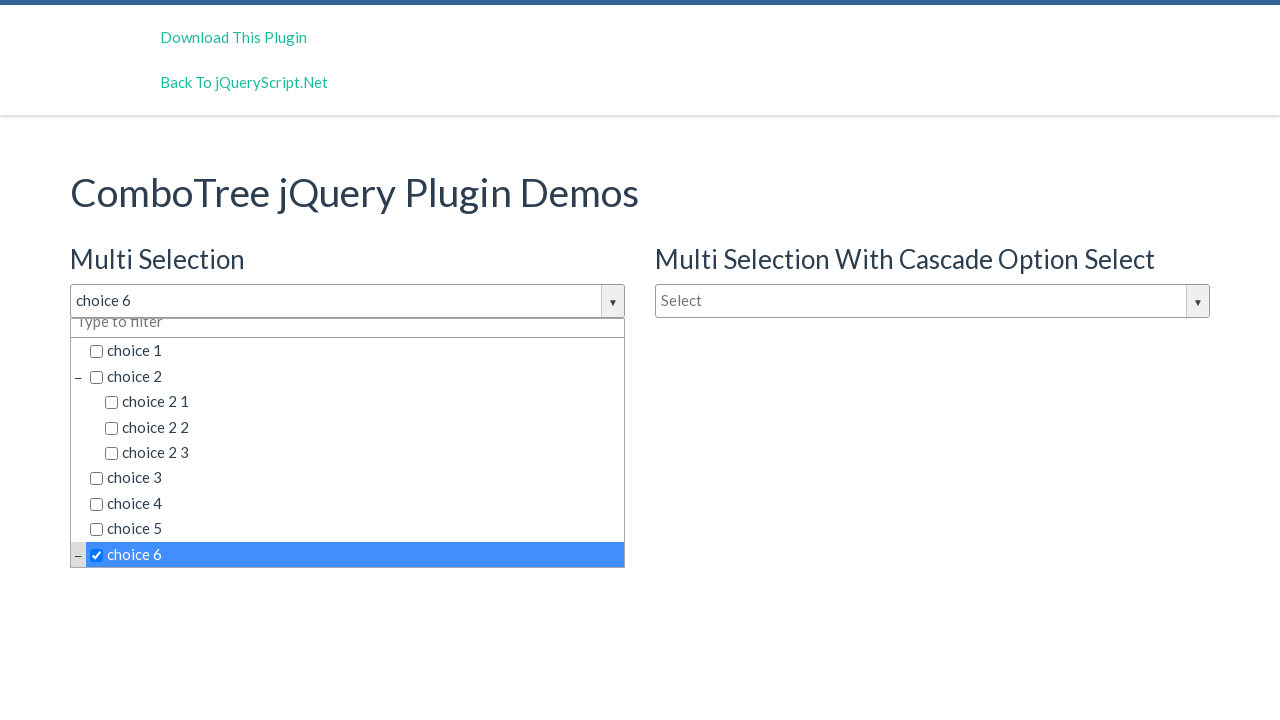

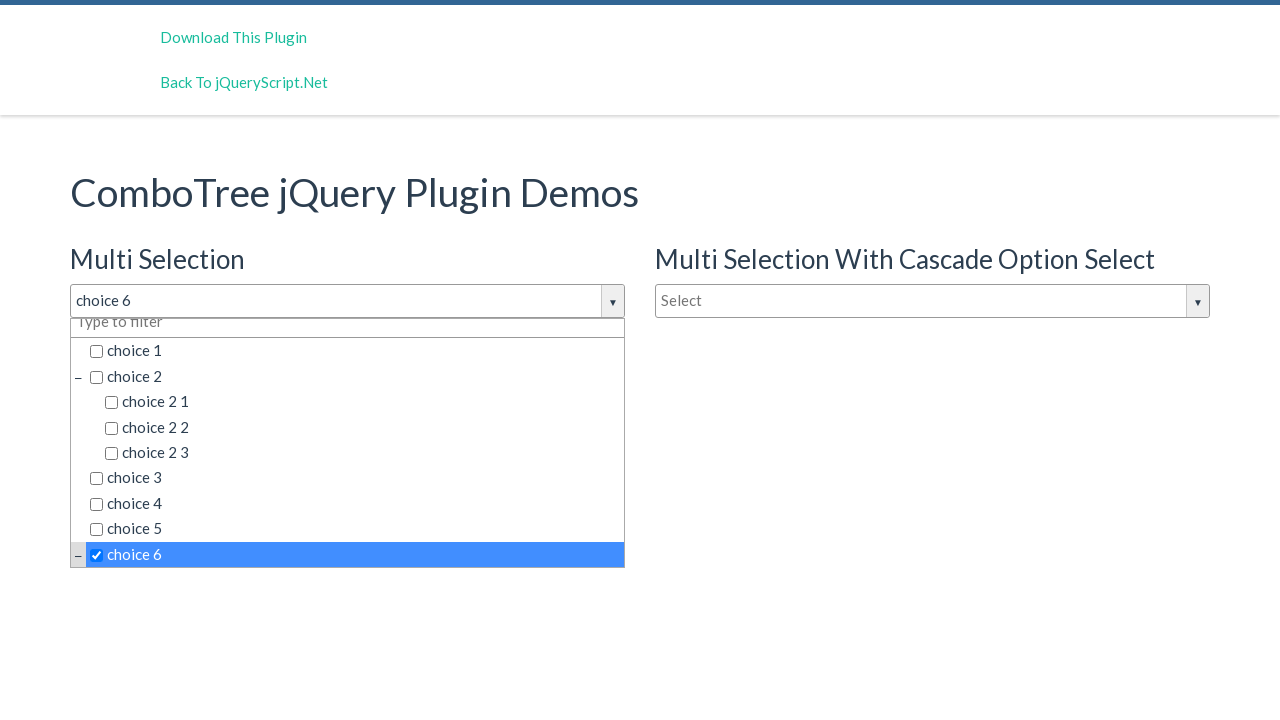